Tests navigation to sign-up page and back to universities page

Starting URL: http://54.147.163.224:5000/universities

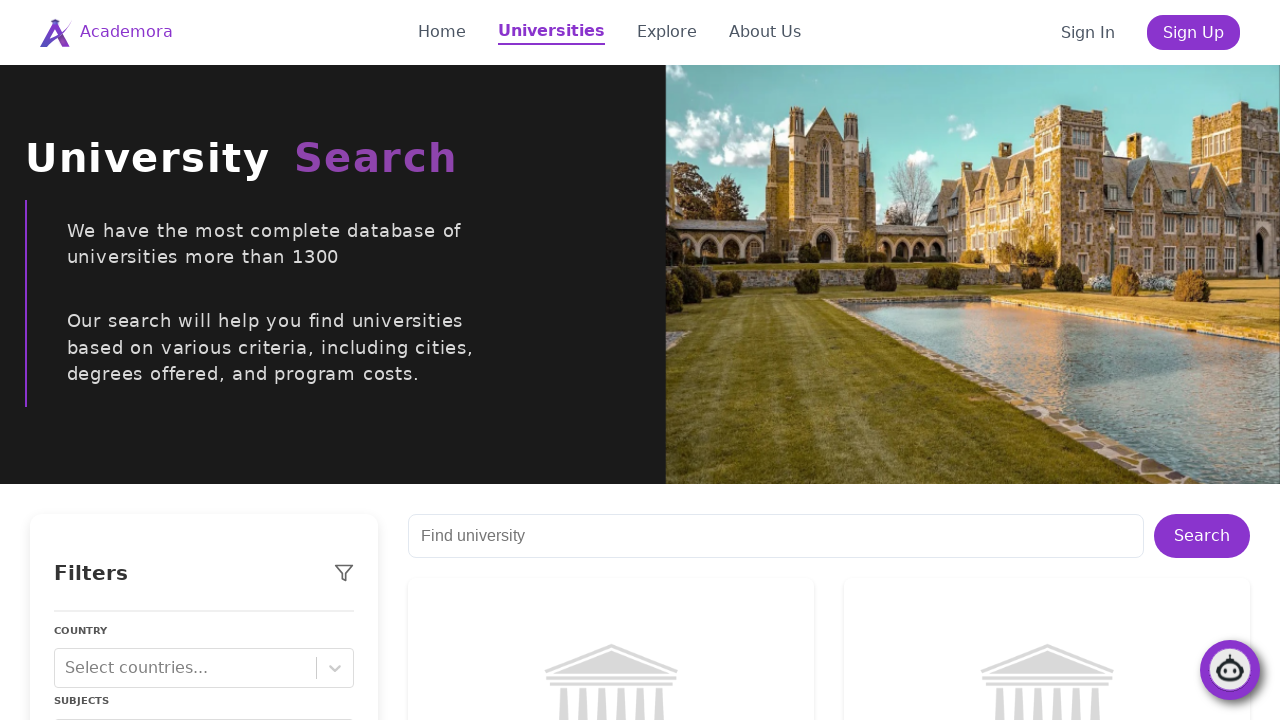

Clicked Sign Up link to navigate to sign-up page at (1194, 32) on text='Sign Up'
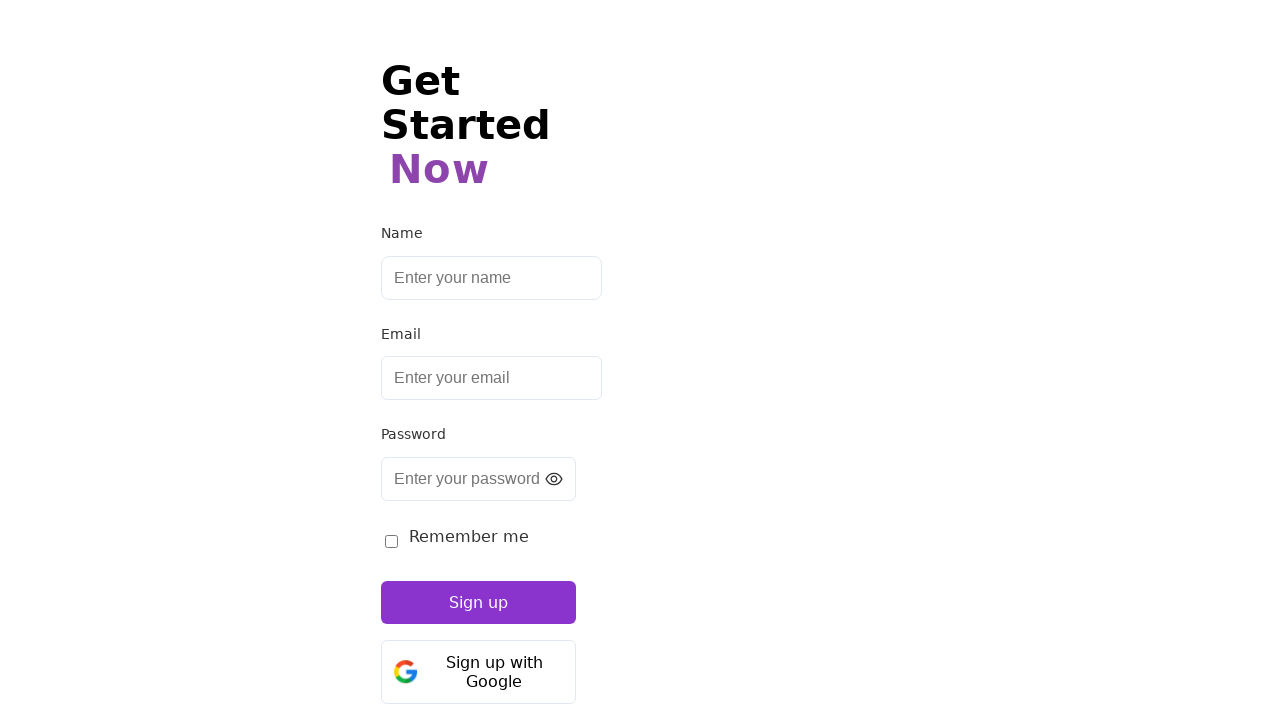

Navigated back from sign-up page
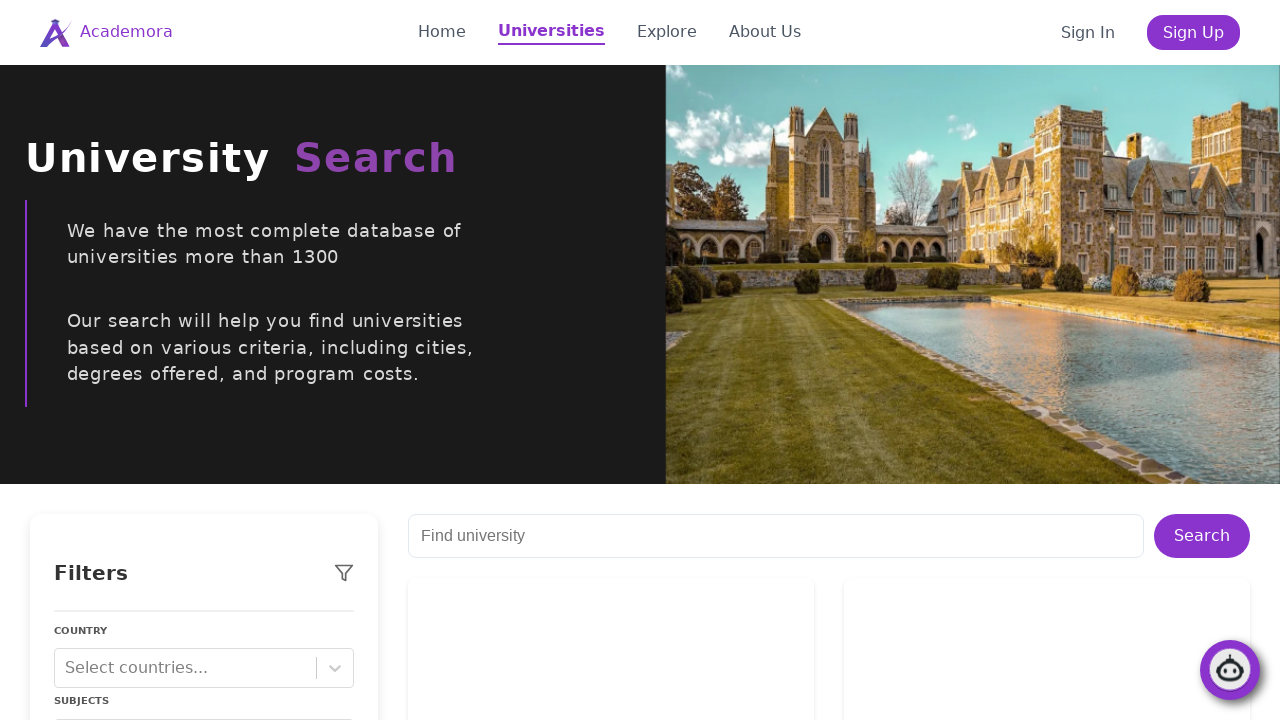

Verified URL ends with /universities - back navigation successful
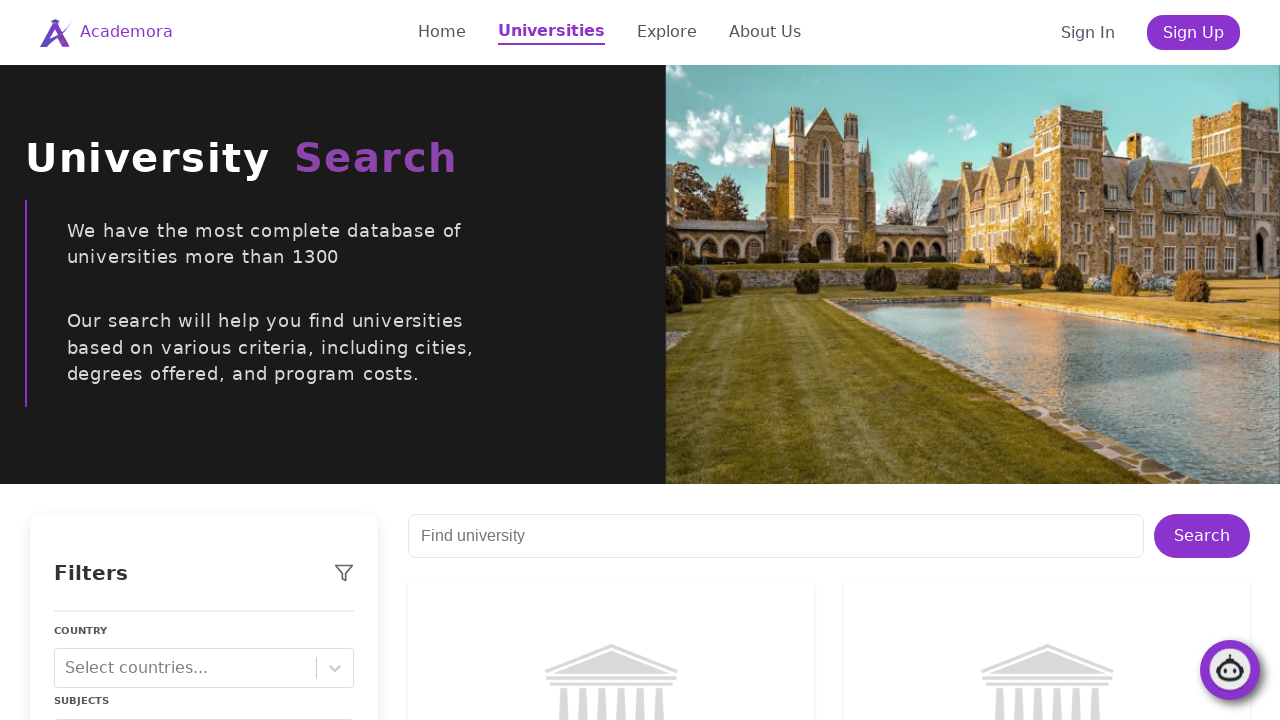

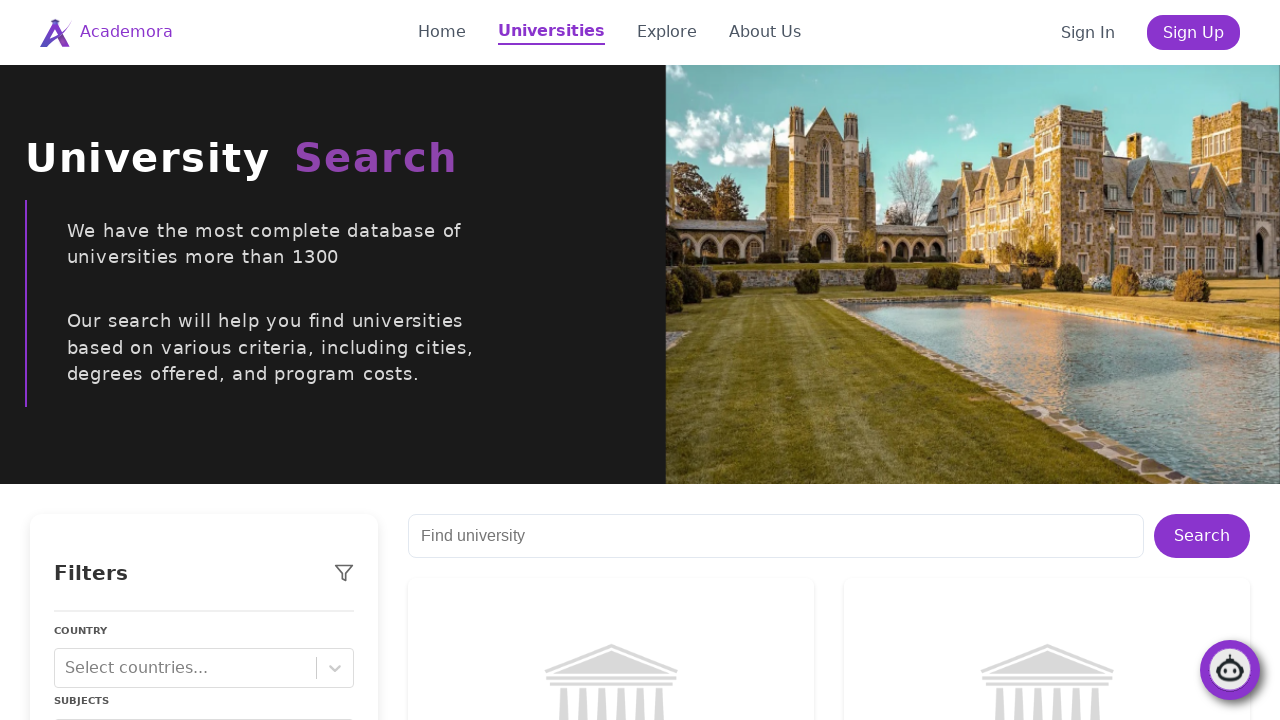